Clicks the "Get started" link on the Playwright homepage and verifies navigation to the installation page

Starting URL: https://playwright.dev/

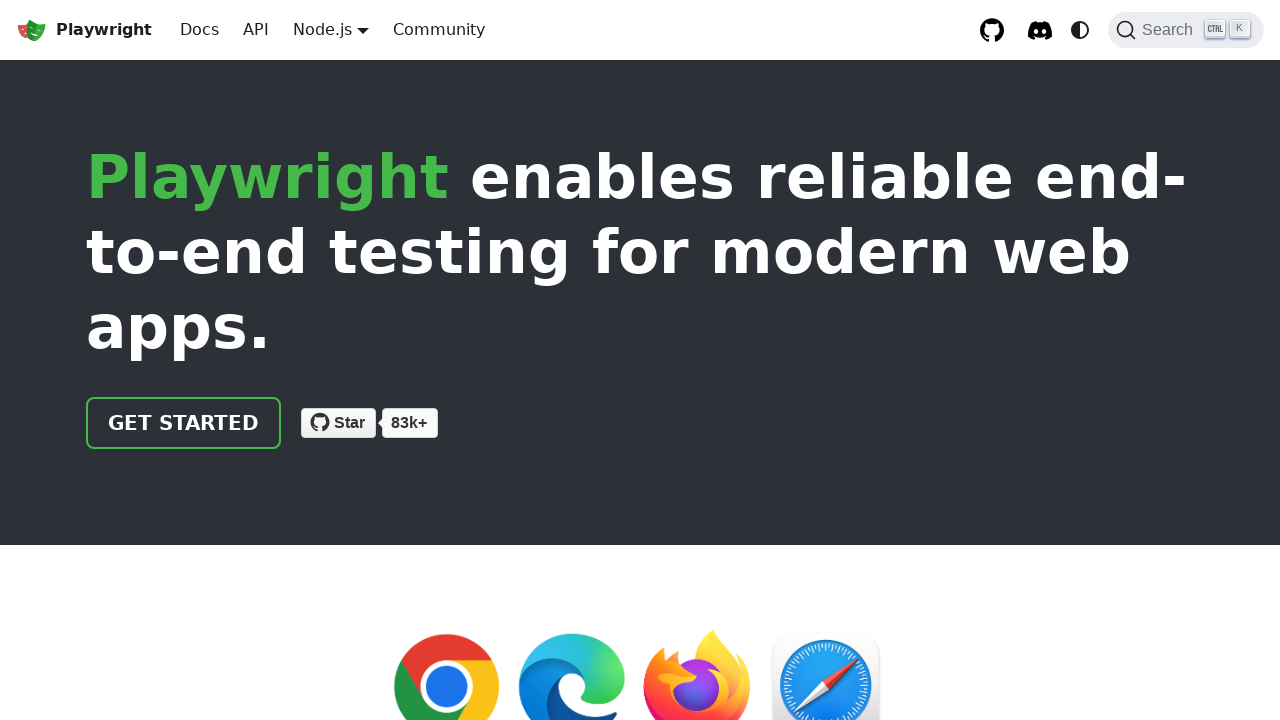

Clicked the 'Get started' link on the Playwright homepage at (184, 423) on internal:role=link[name="Get started"i]
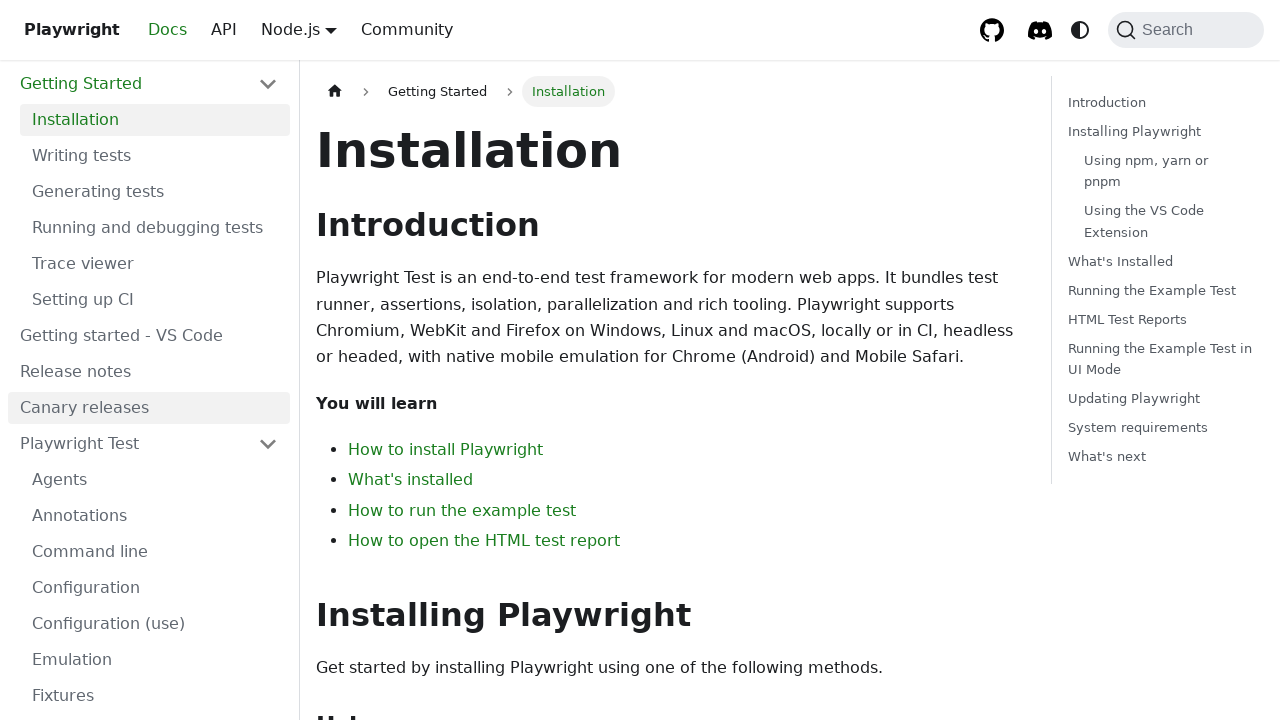

Installation page loaded and 'Installation' heading is visible
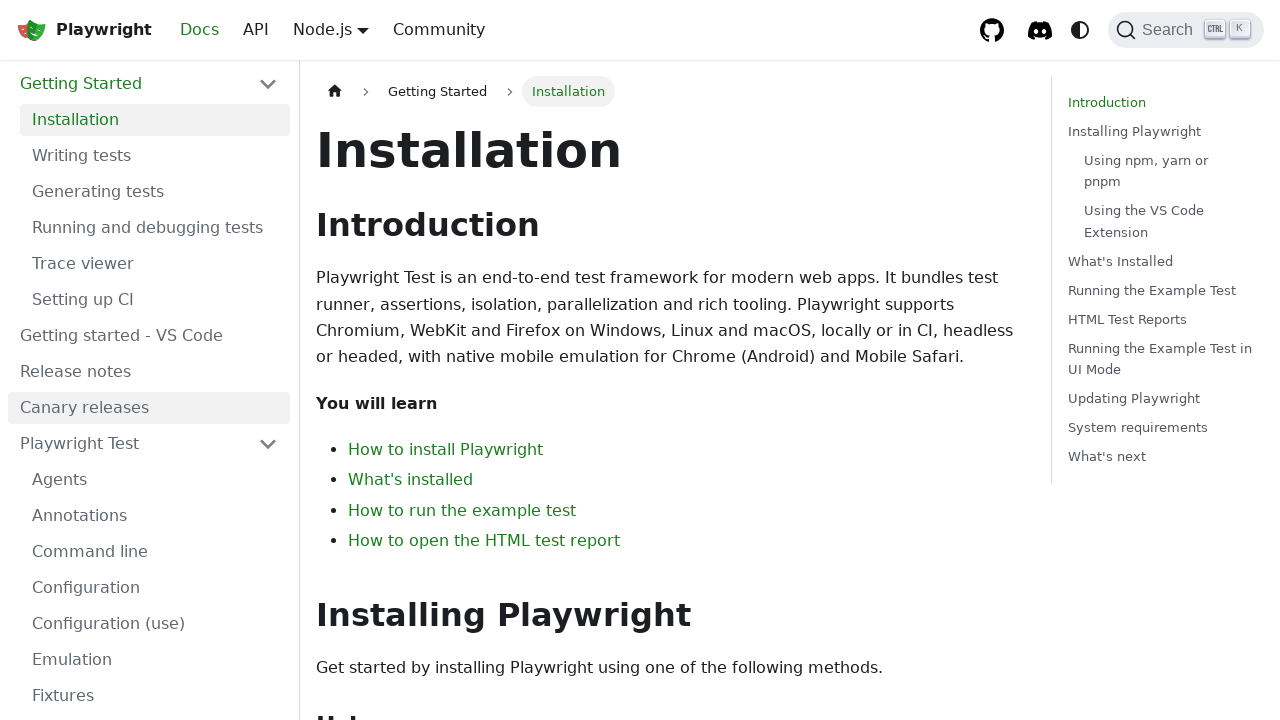

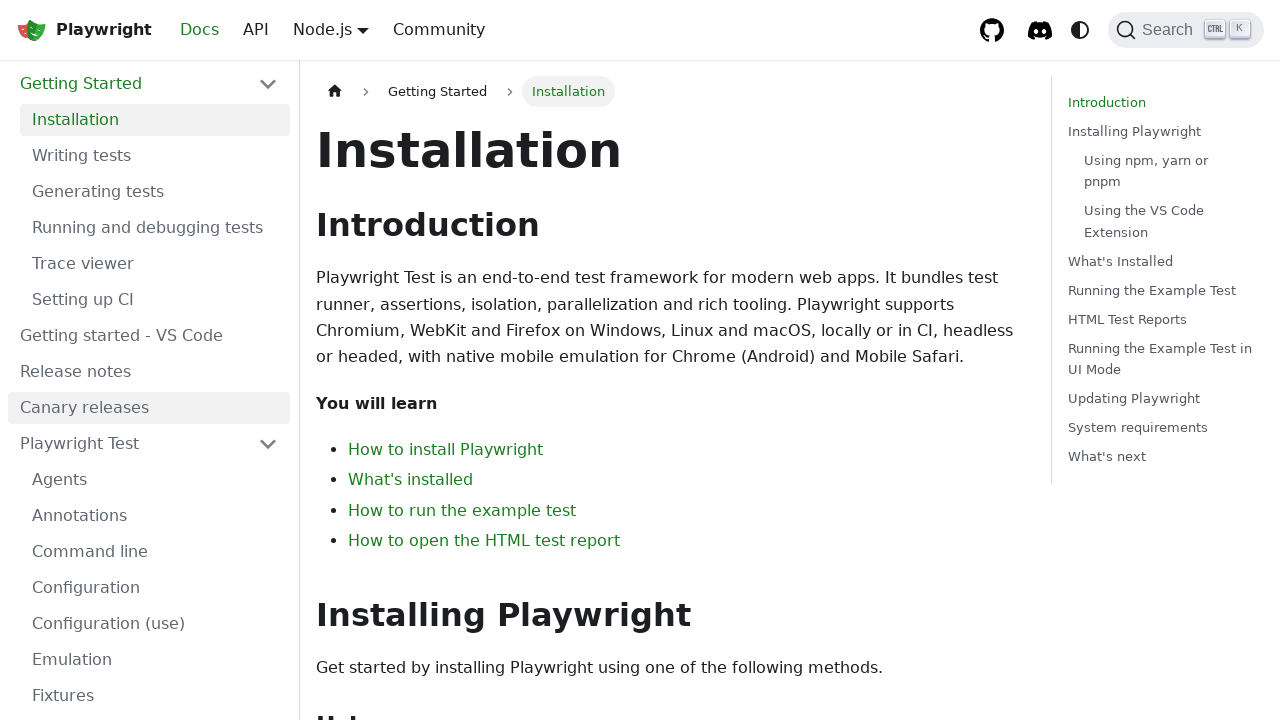